Tests navigation to the A/B Testing page by clicking the link and verifying the page loads correctly

Starting URL: http://the-internet.herokuapp.com/

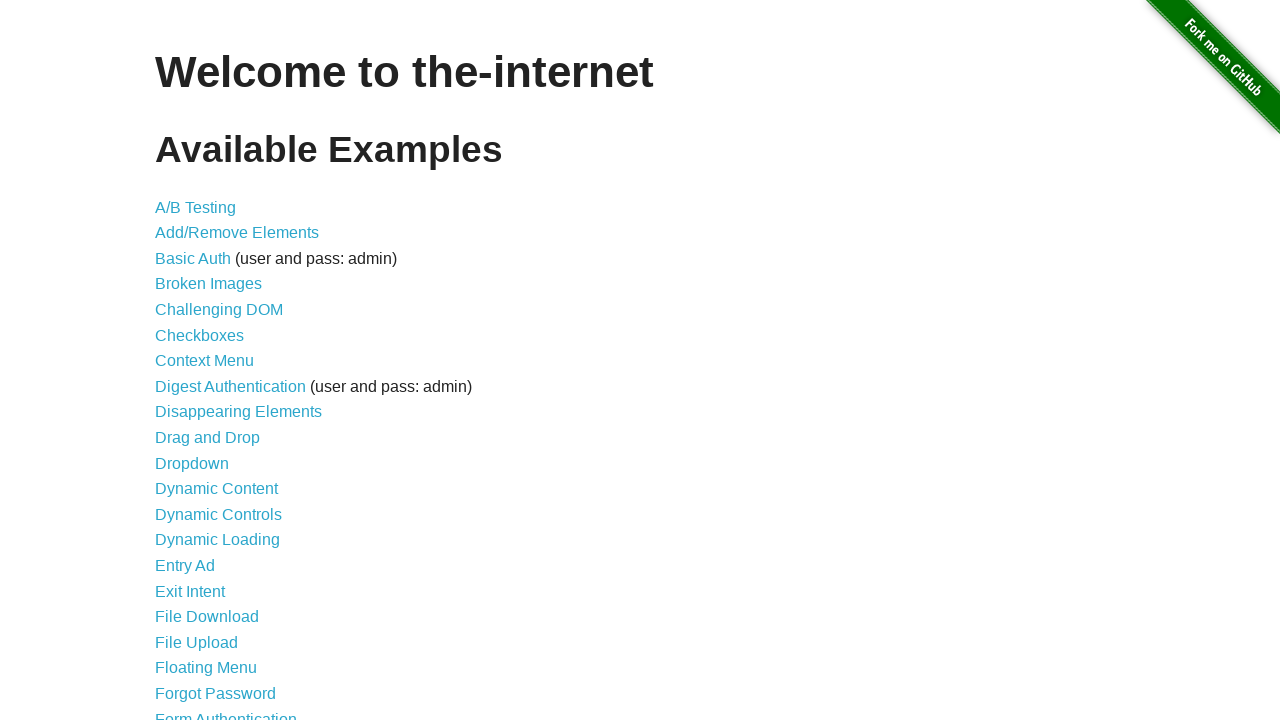

Clicked on 'A/B Testing' link at (196, 207) on xpath=//*[contains(text(), 'A/B Testing')]
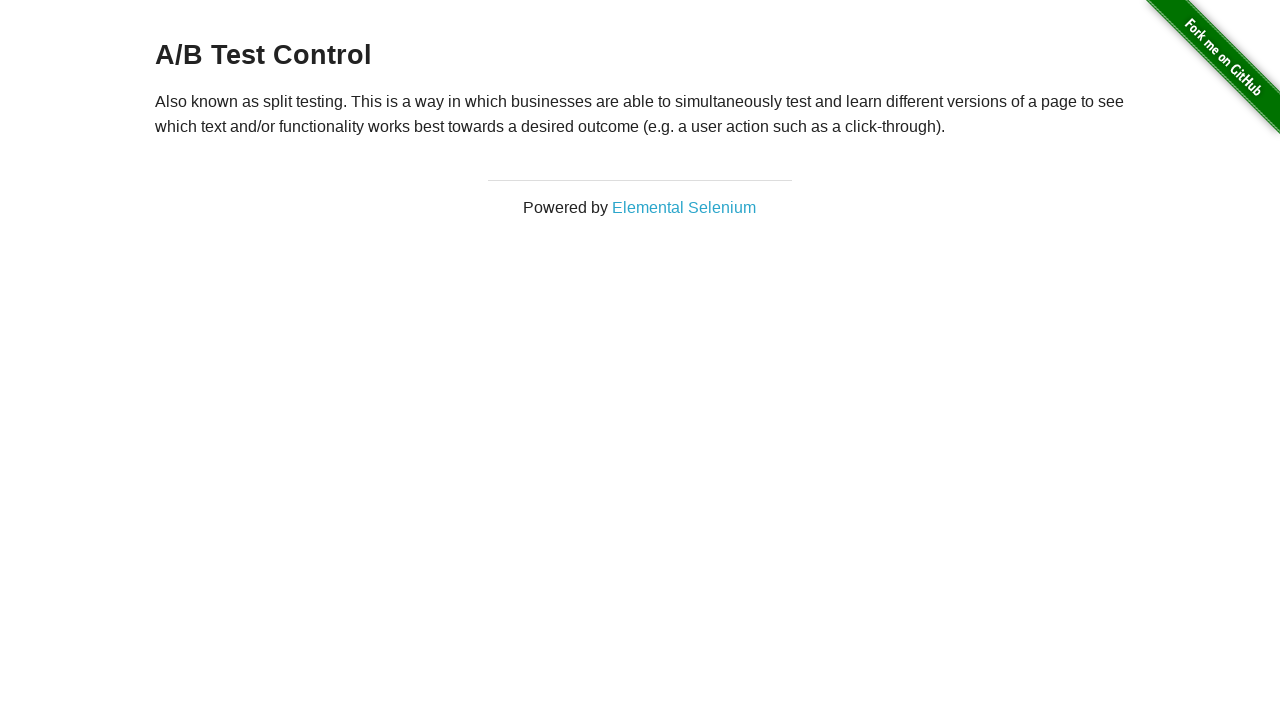

A/B Test page loaded and content verified
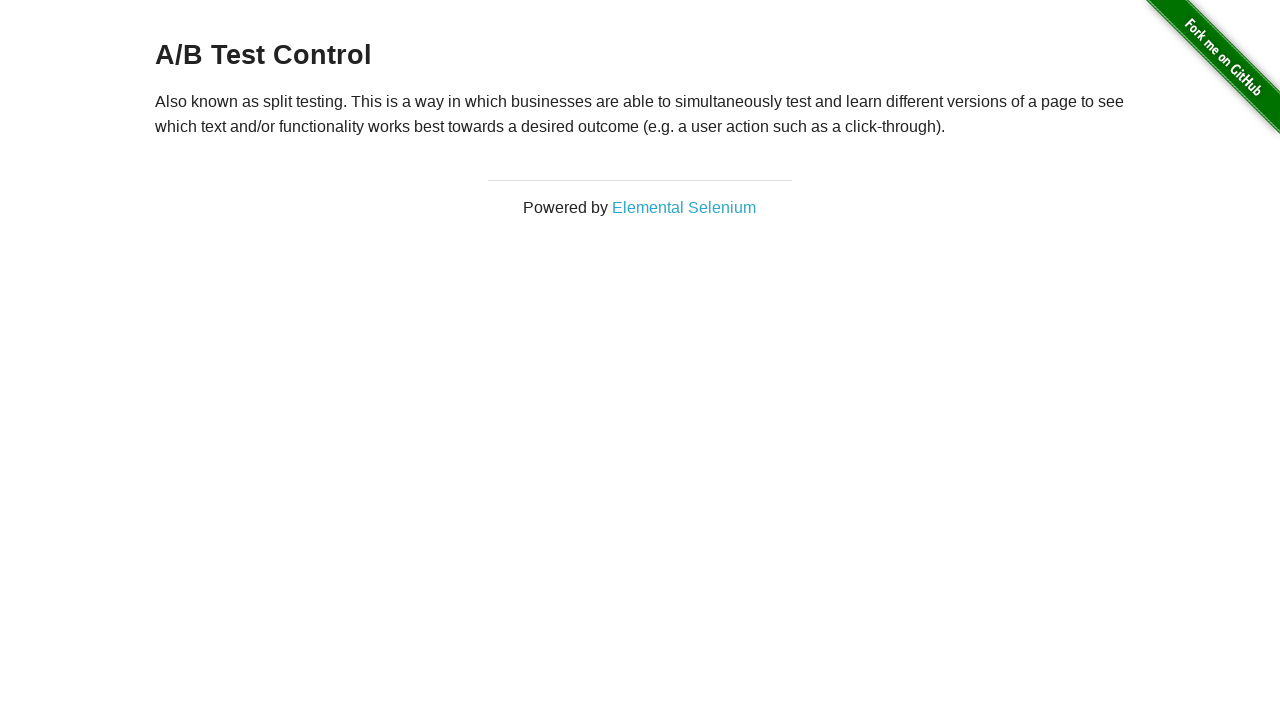

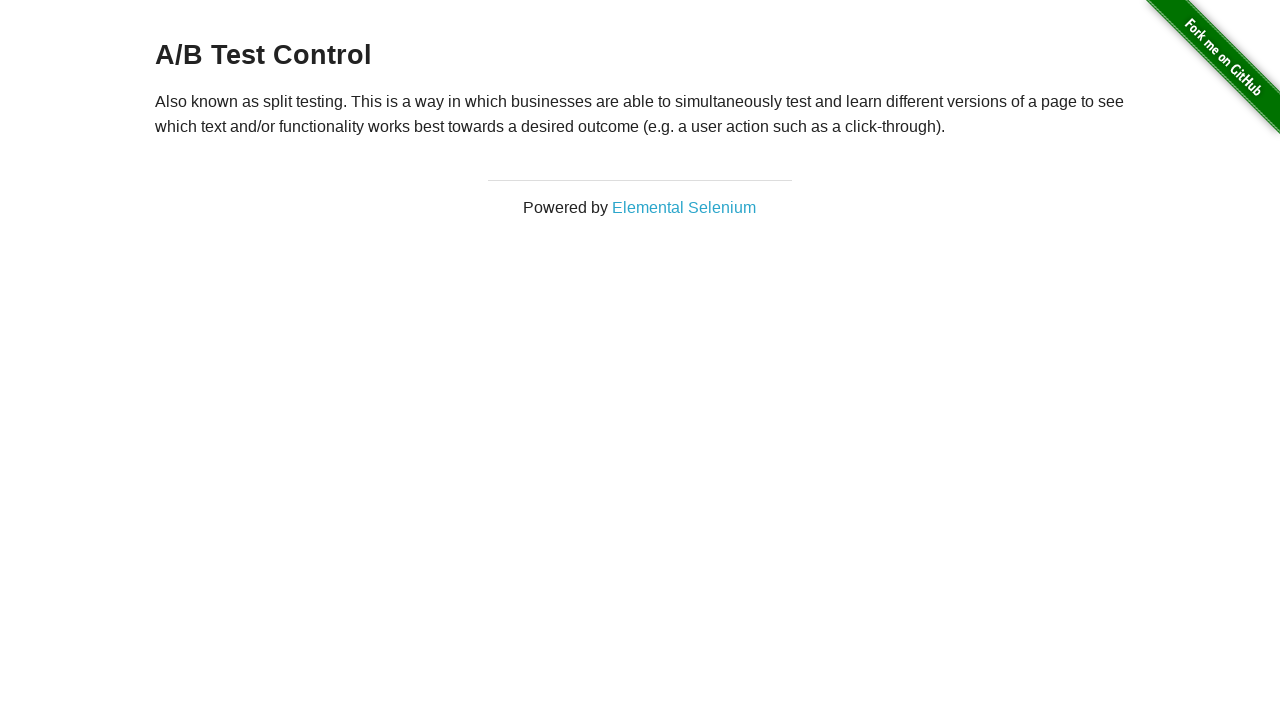